Tests clicking an adder button and verifying a dynamically added box element is displayed with implicit wait

Starting URL: https://www.selenium.dev/selenium/web/dynamic.html

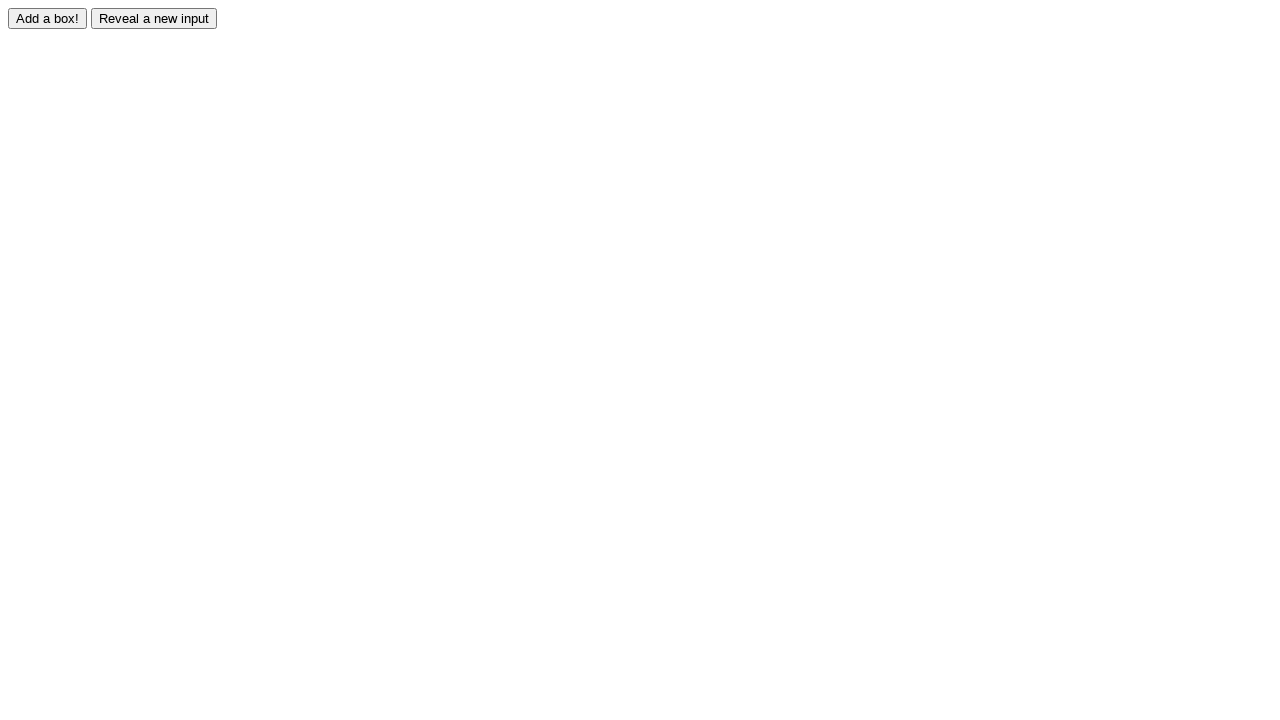

Navigated to dynamic element test page
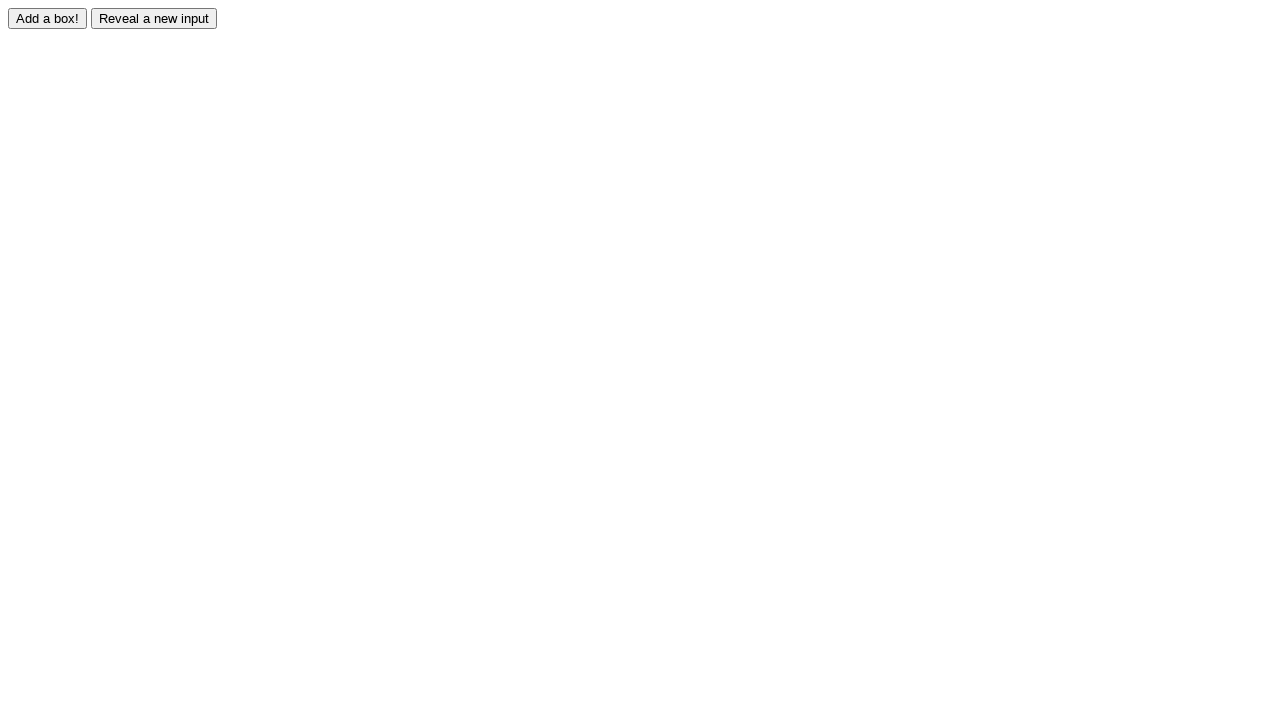

Clicked adder button to dynamically add box element at (48, 18) on #adder
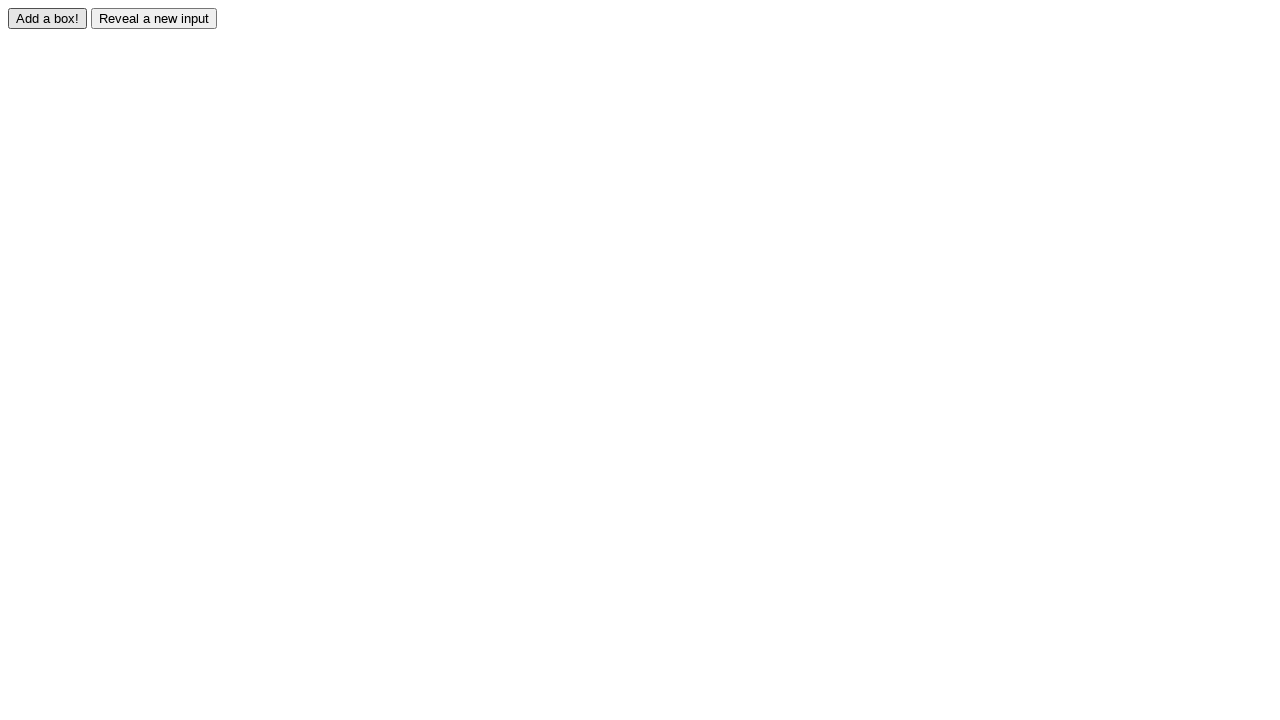

Verified dynamically added box element #box0 is displayed
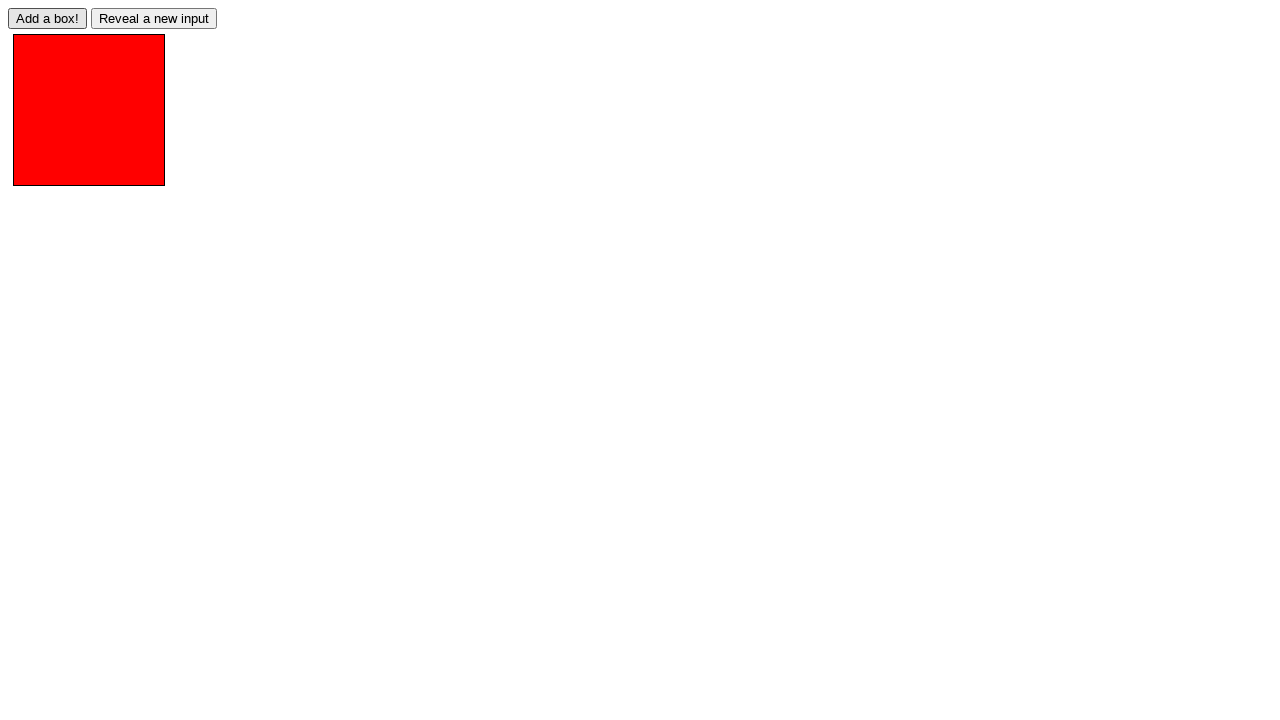

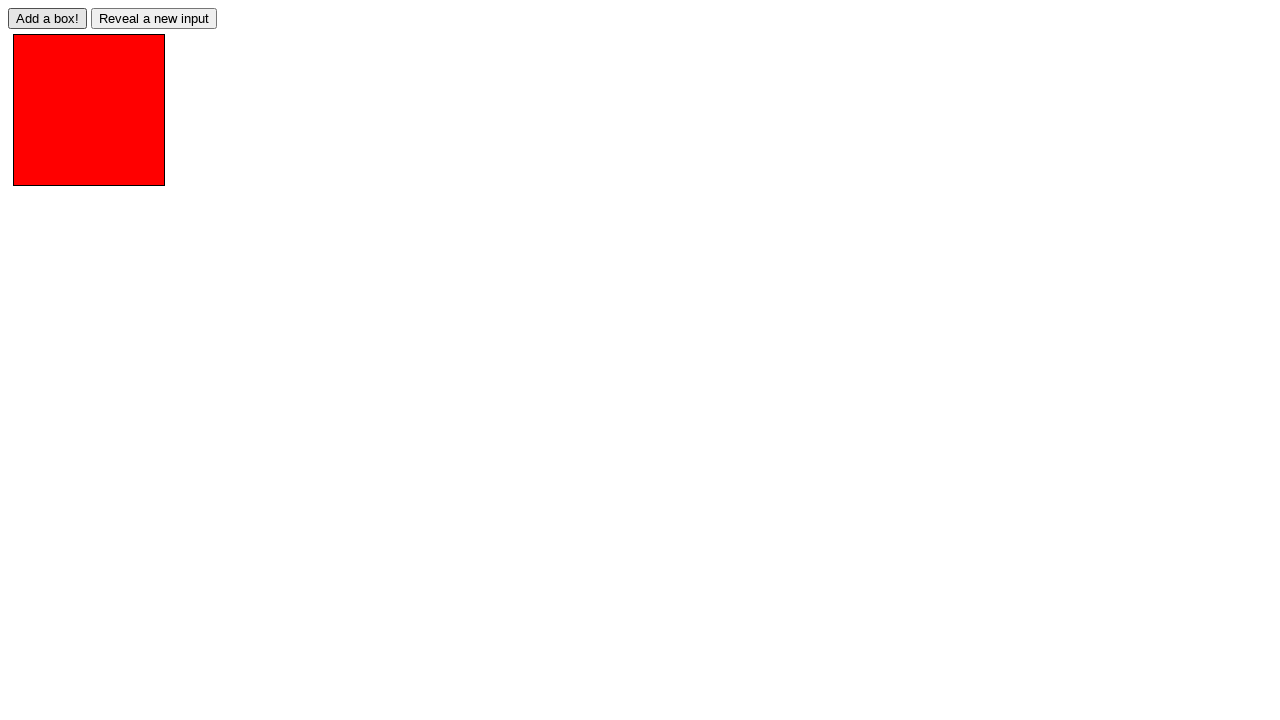